Tests multi-window handling by opening a new tab, navigating to a second website, extracting a course name, switching back to the original window, and entering the course name into a form field

Starting URL: https://rahulshettyacademy.com/angularpractice/

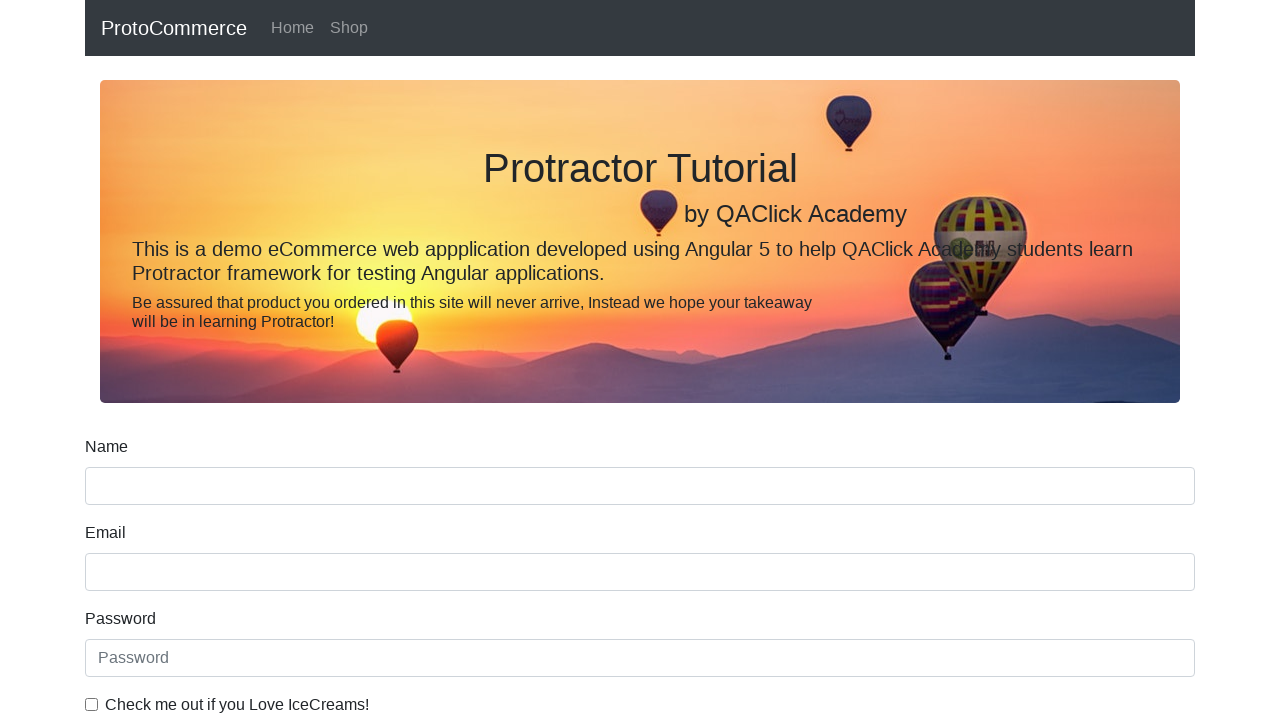

Opened a new tab
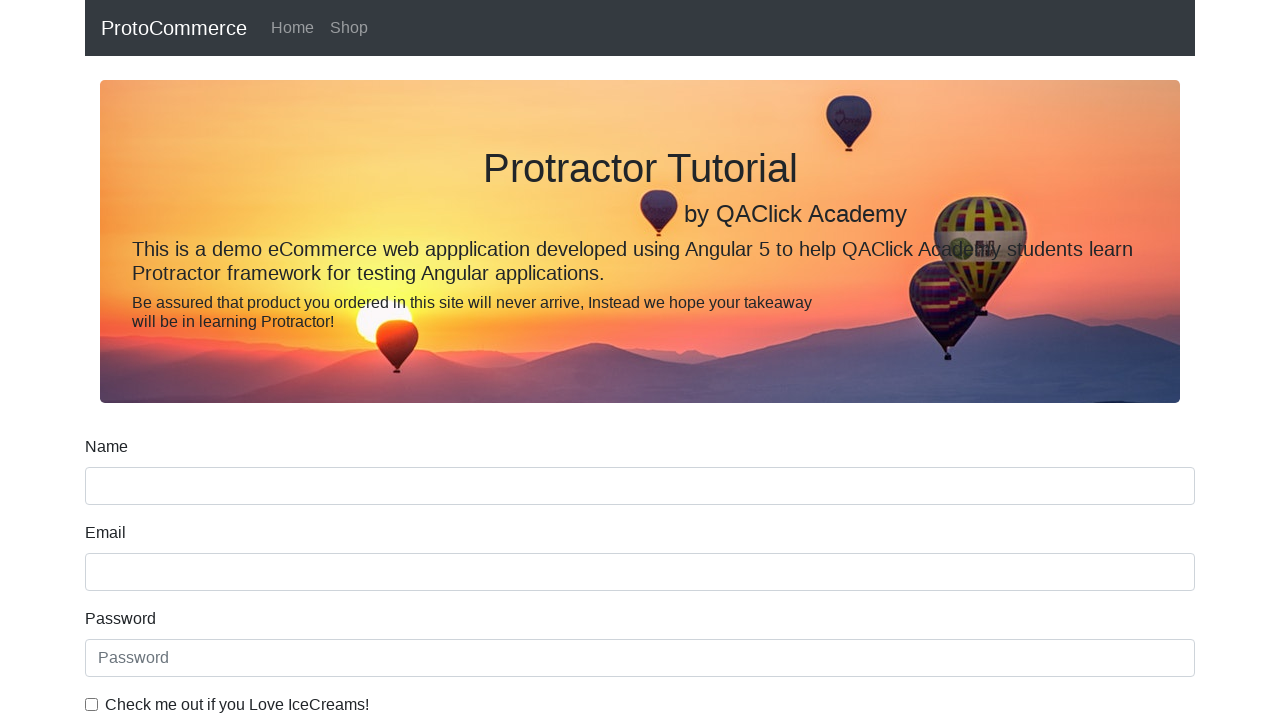

Navigated new tab to https://rahulshettyacademy.com/
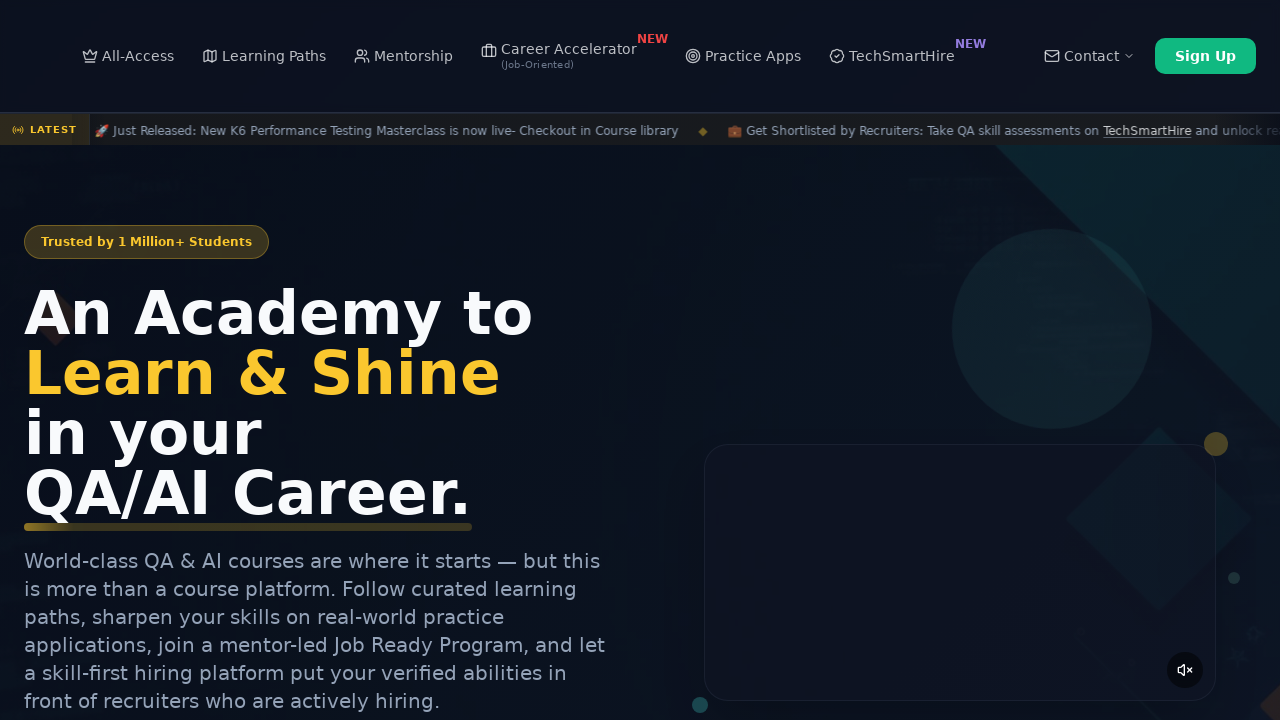

Located all course links on the page
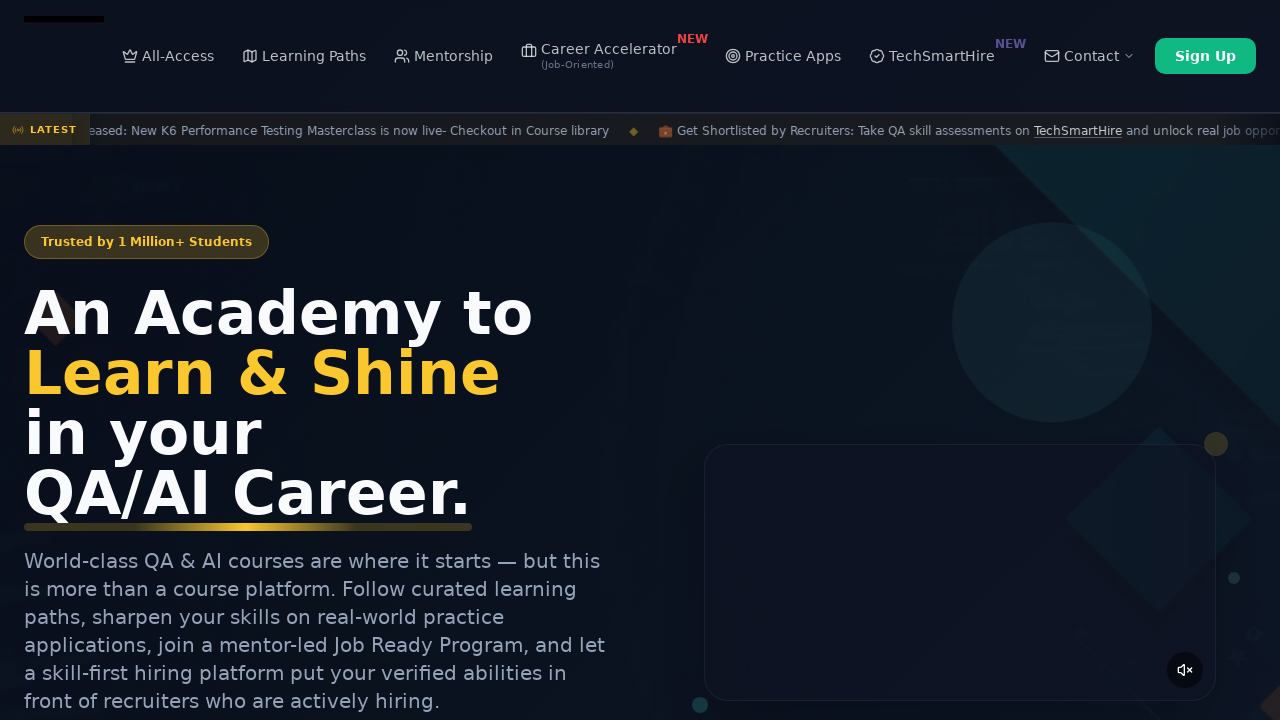

Extracted course name: Playwright Testing
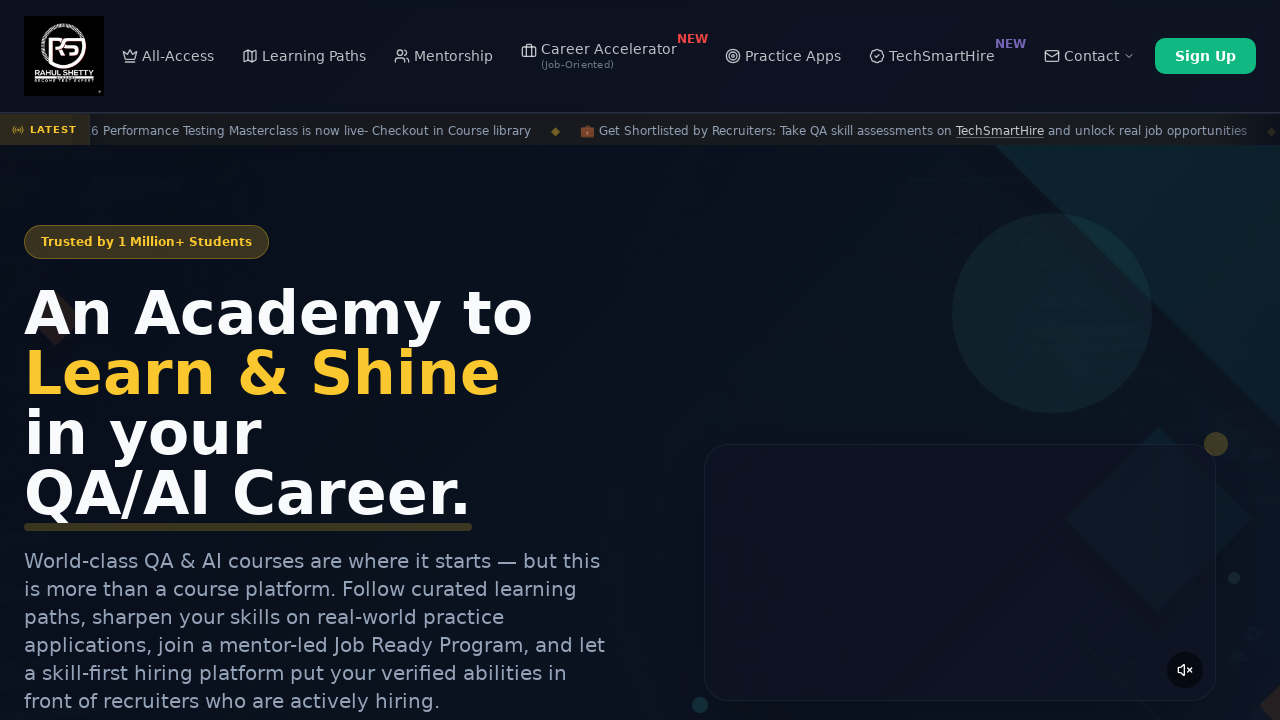

Switched back to original page
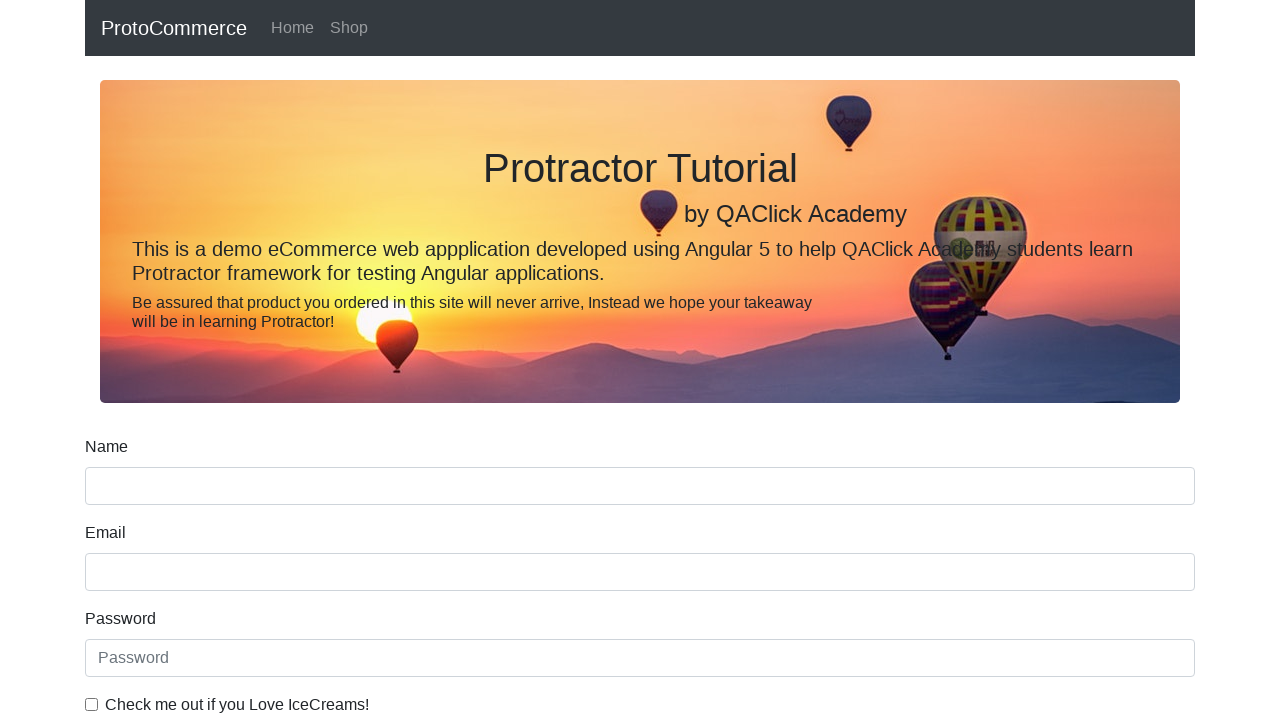

Filled name field with course name: Playwright Testing on [name='name']
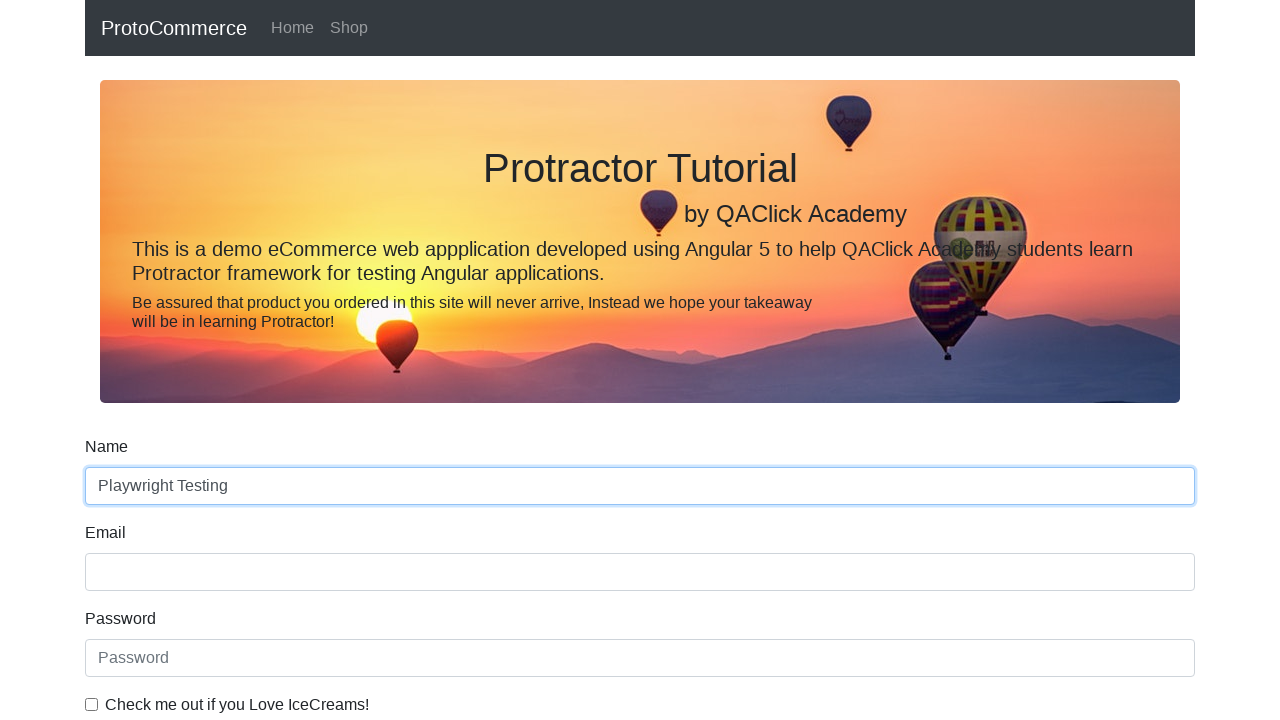

Closed the new tab
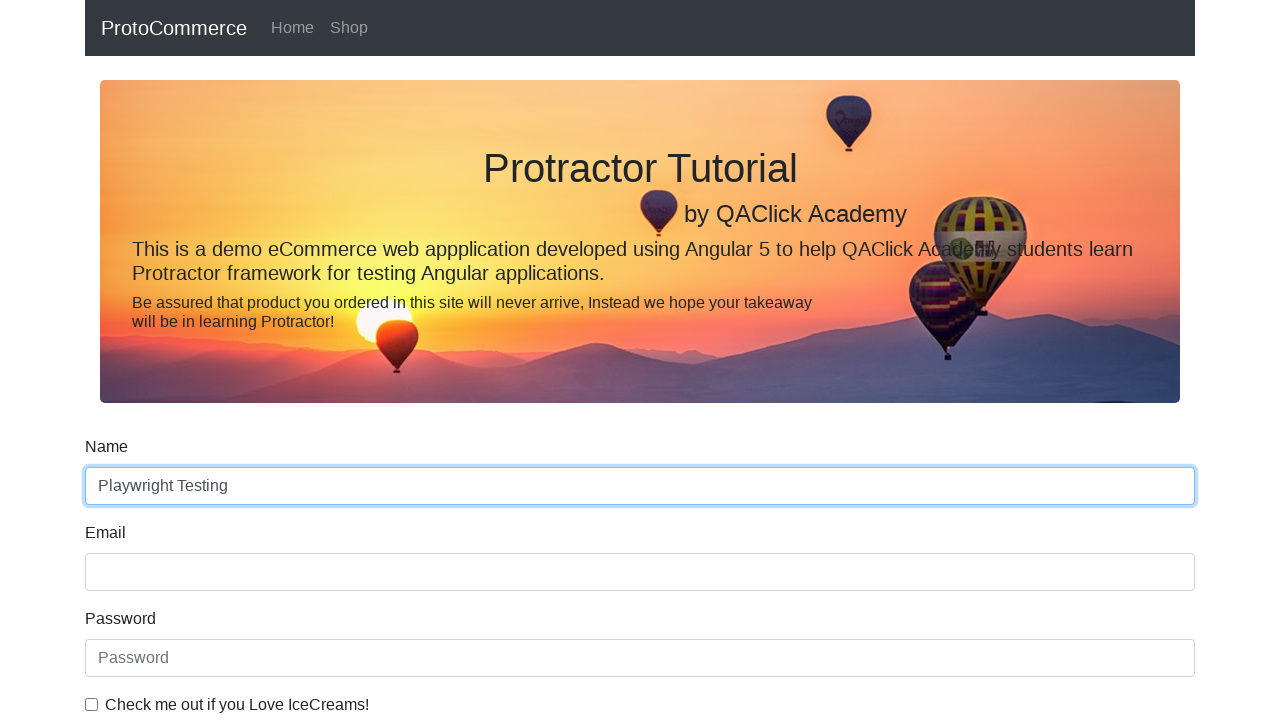

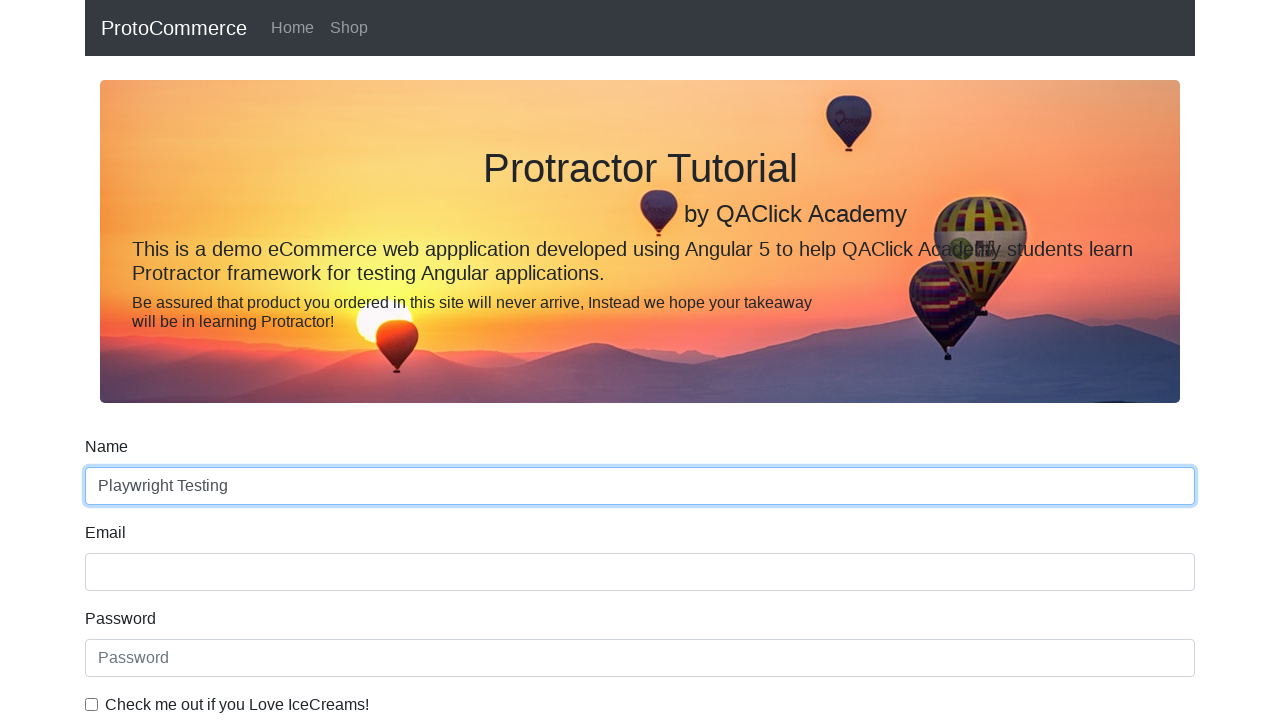